Navigates to the National Credit Regulator website, clicks on the career menu item, and verifies that the vacancies table with downloadable content is visible on the page.

Starting URL: https://www.ncr.org.za/

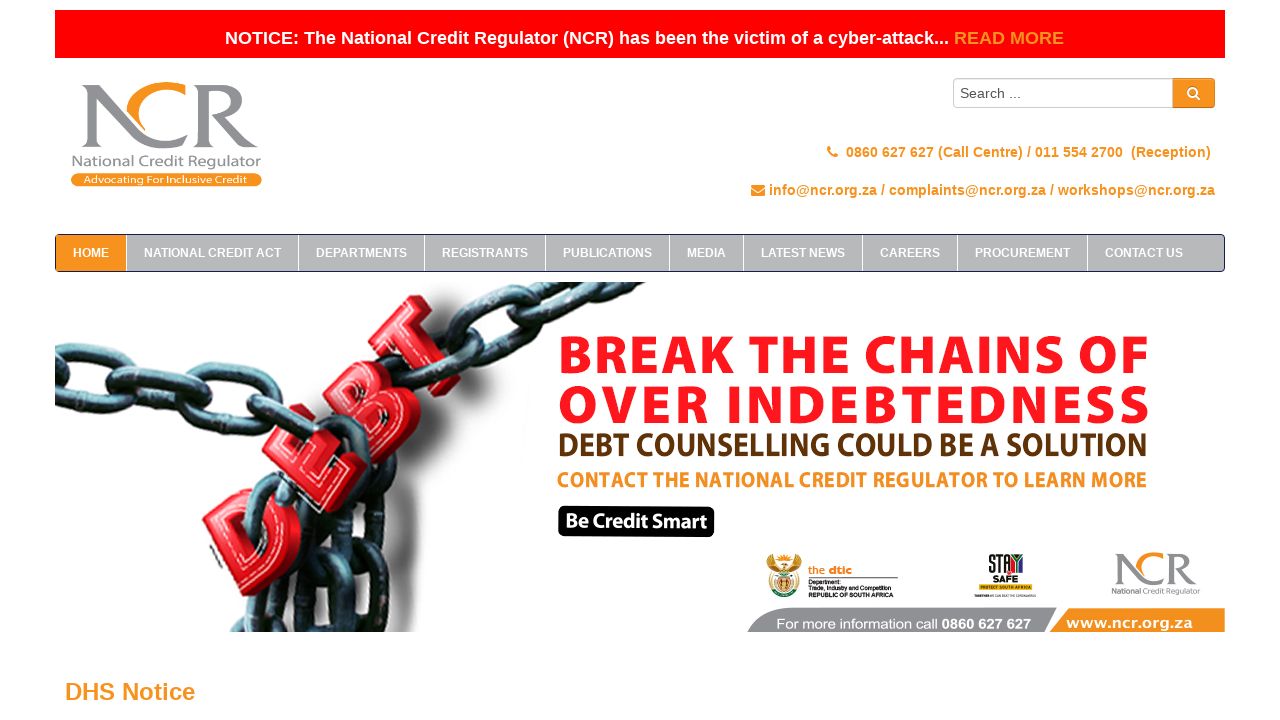

Waited for NCR website to load (networkidle)
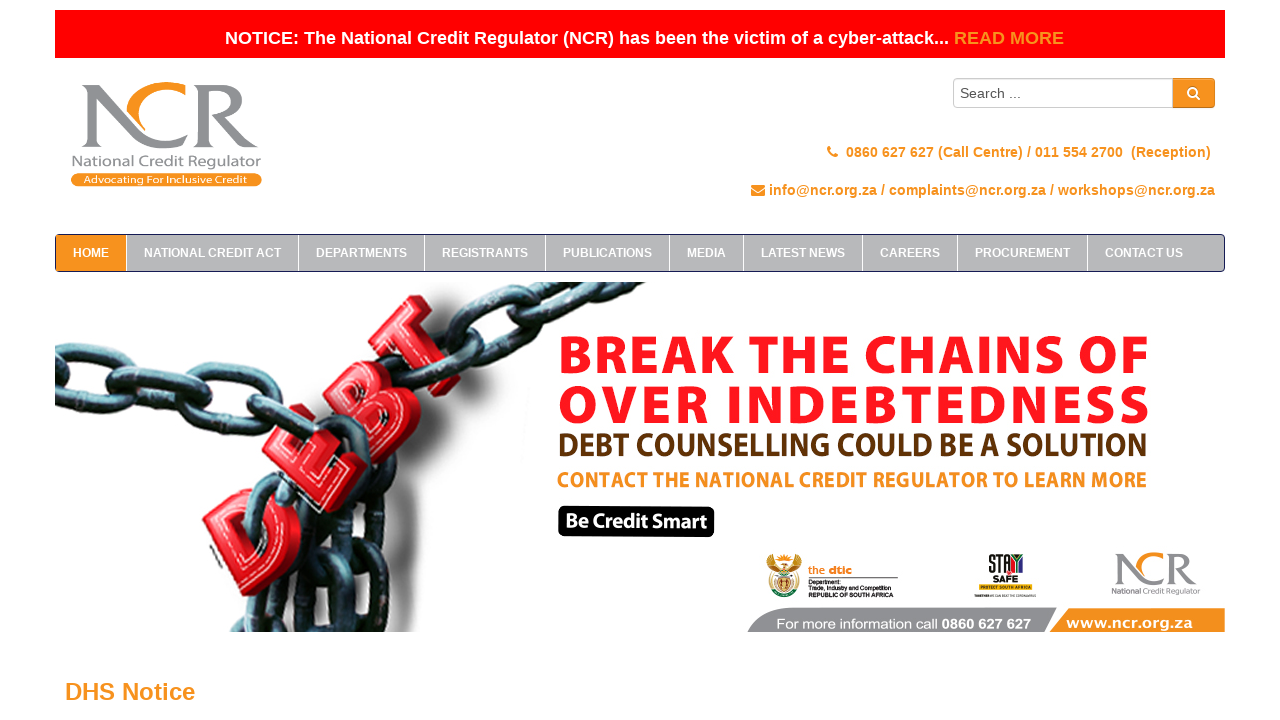

Clicked on the career menu item at (910, 253) on #bm-cool-menu-108 > ul > li.item-104 > a
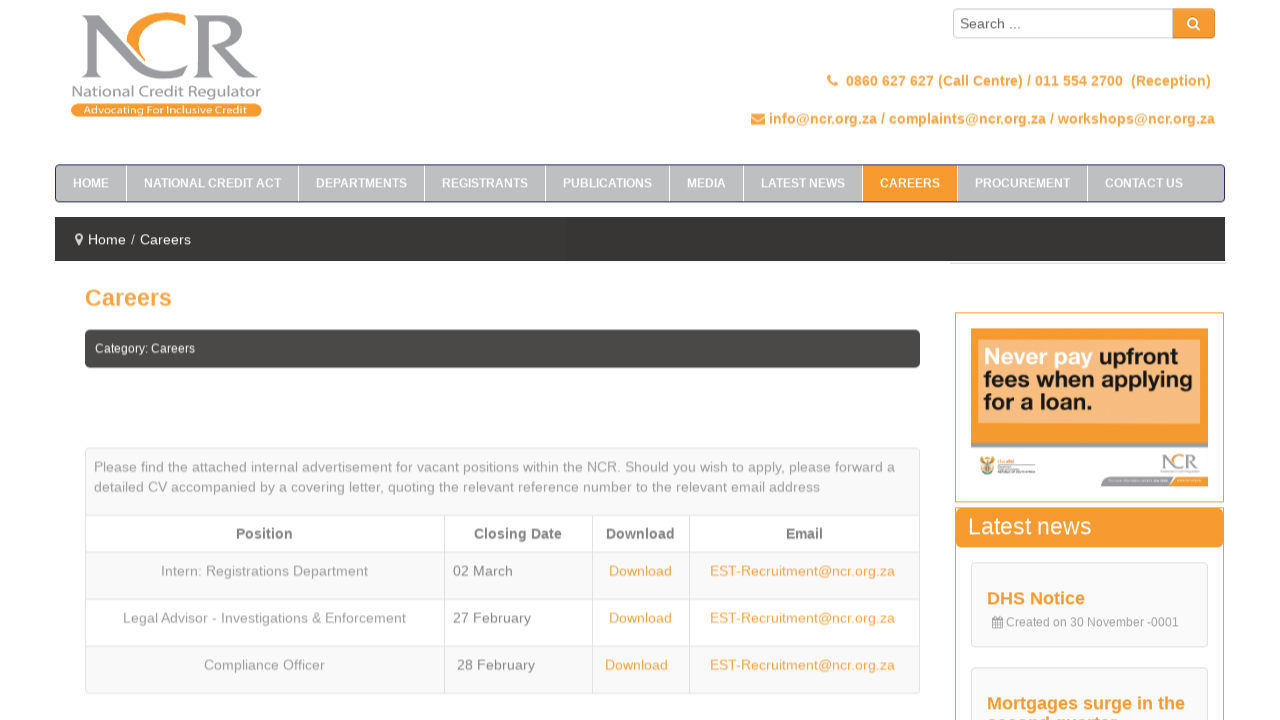

Waited for career page to load (networkidle)
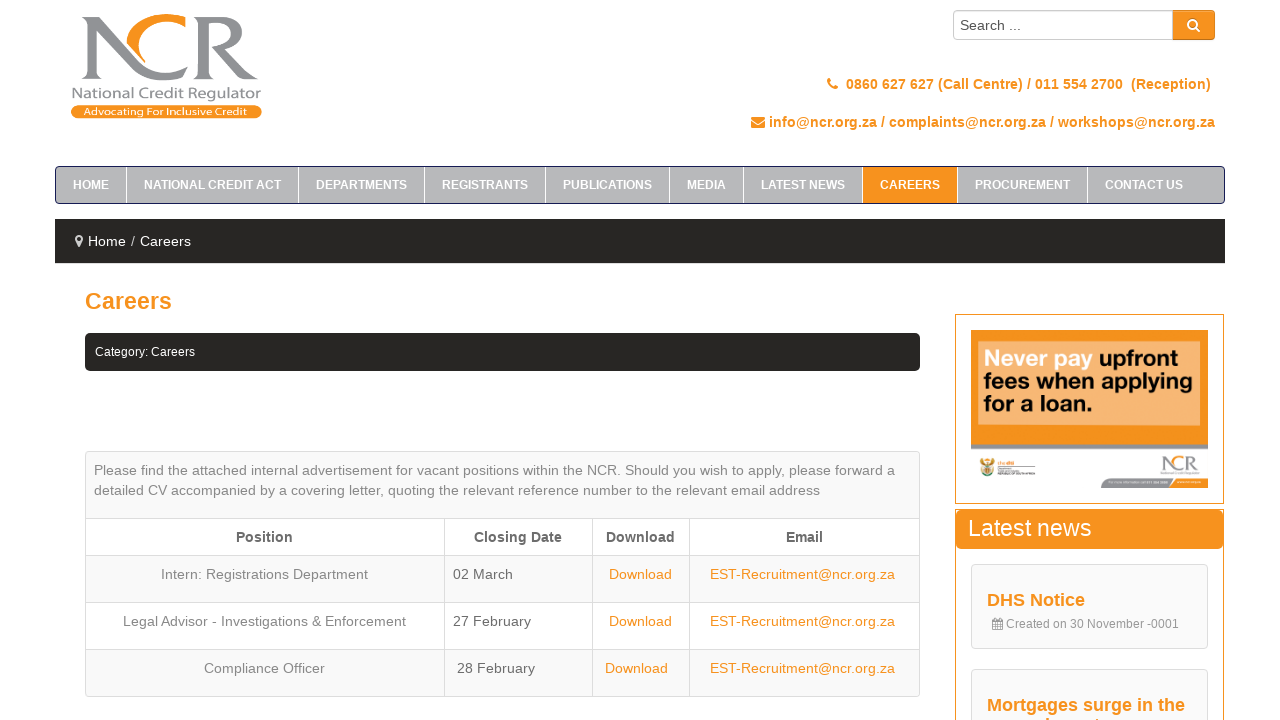

Waited for vacancies table to become visible
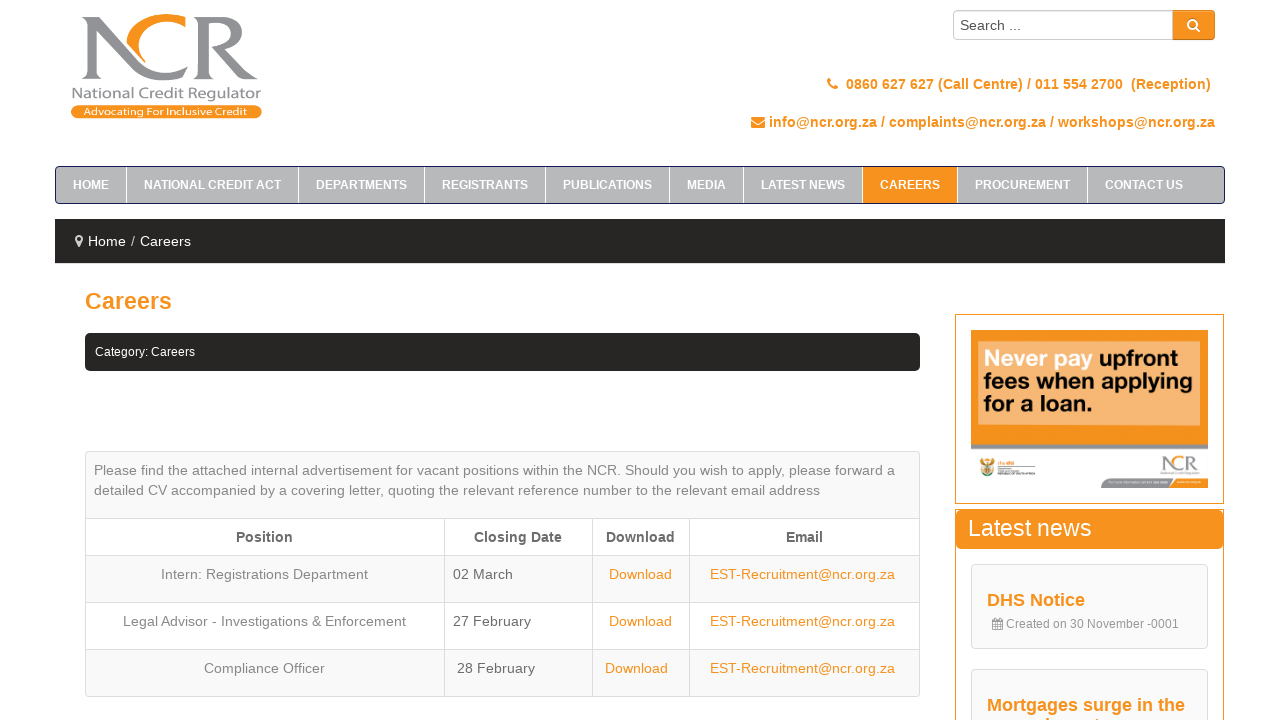

Scrolled vacancies table into view
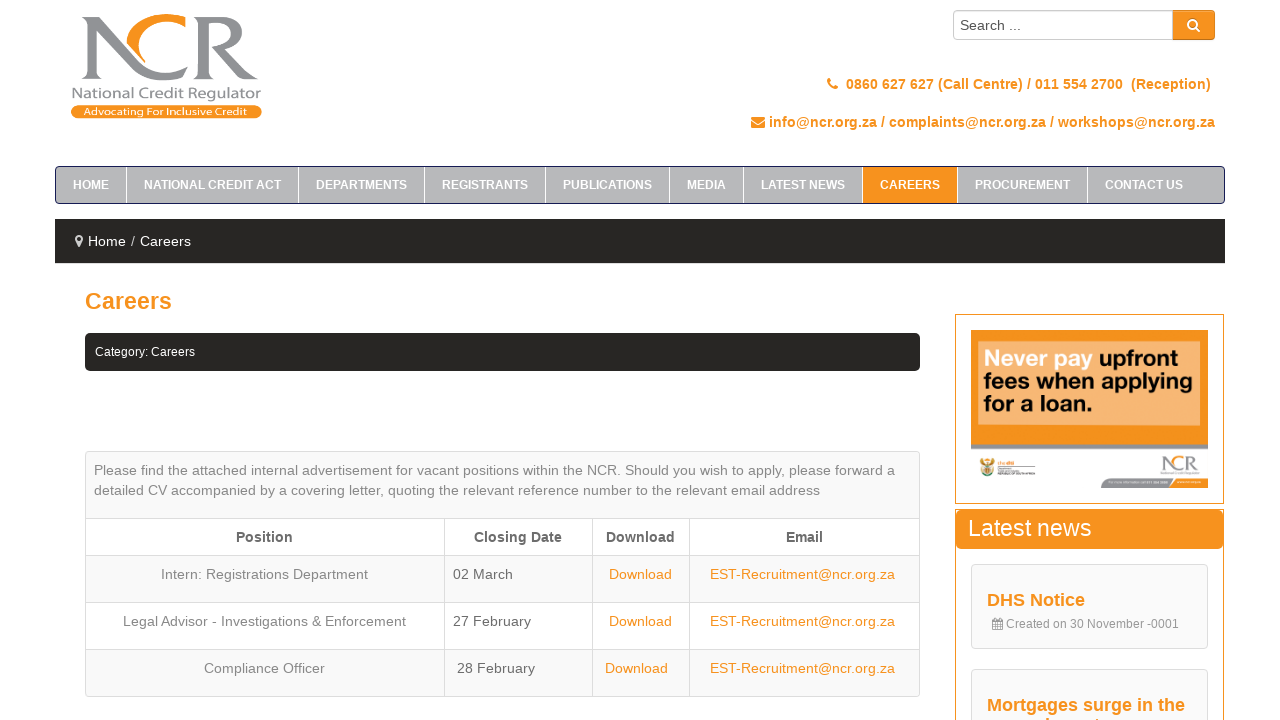

Verified download links exist in the vacancies table
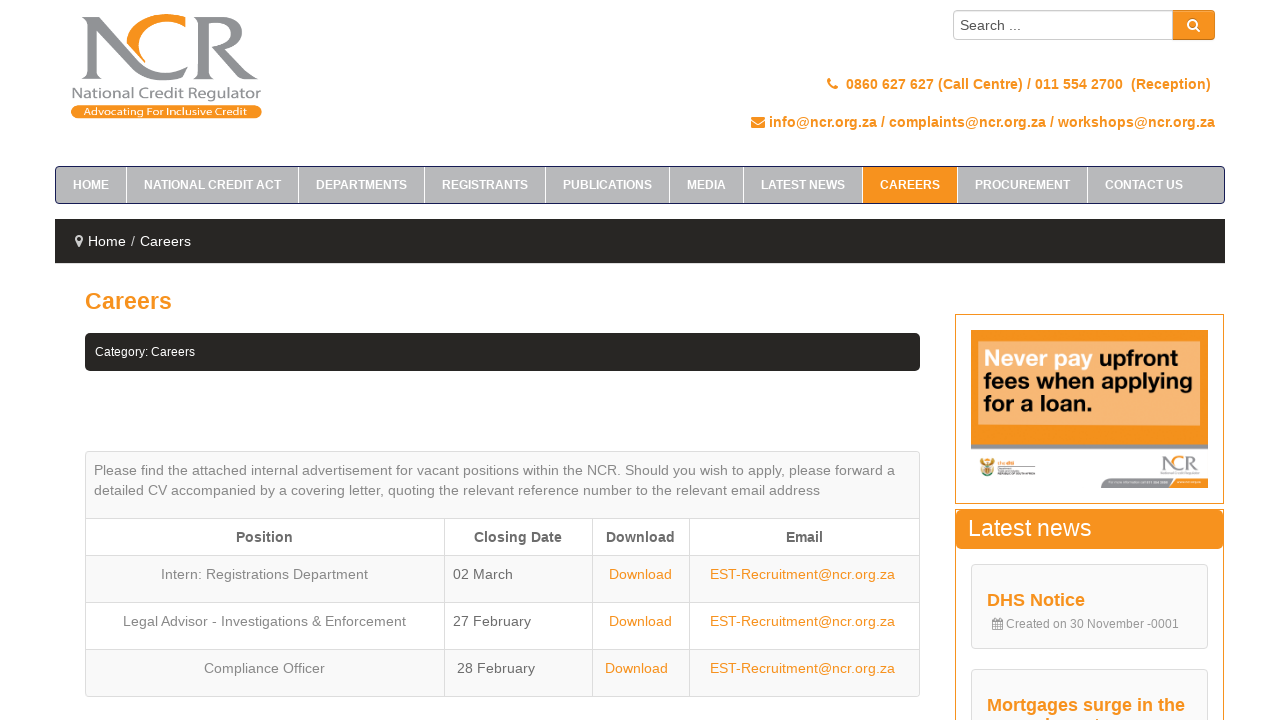

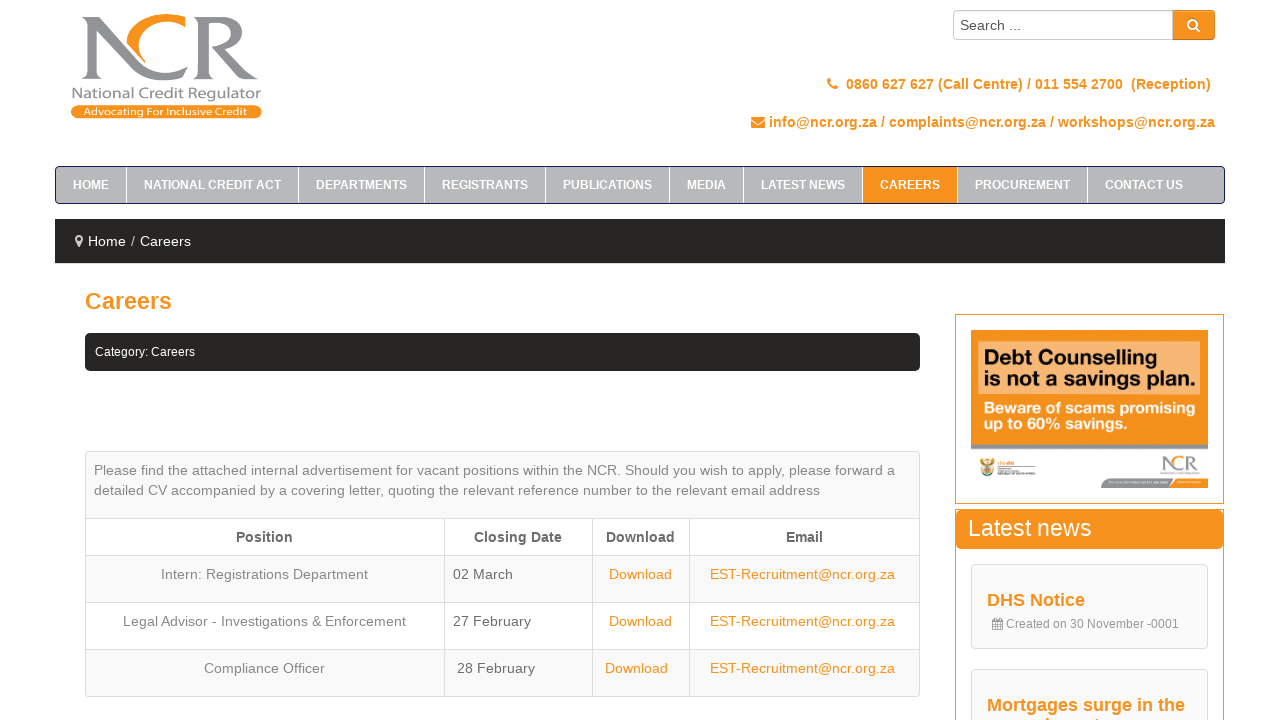